Tests sorting functionality on a web table, verifies sort order, finds specific item prices, and navigates through pagination to find items

Starting URL: https://rahulshettyacademy.com/seleniumPractise/#/offers

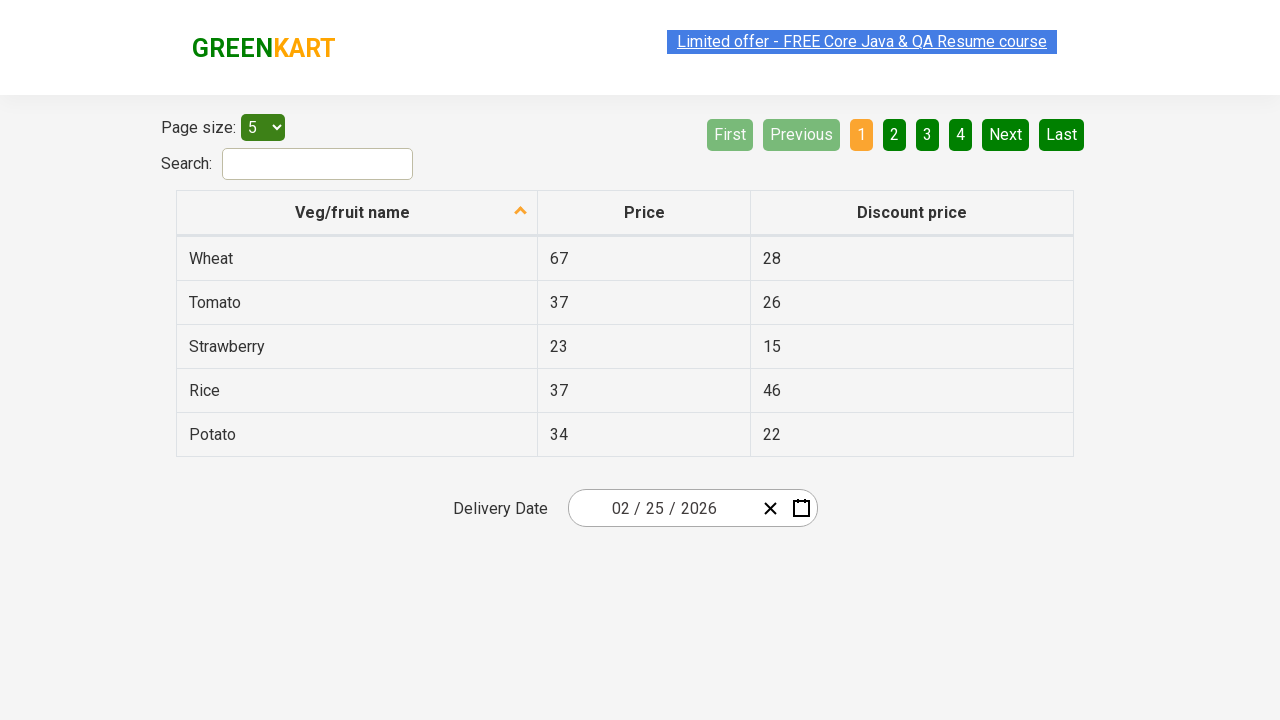

Clicked column header to sort table by first column at (521, 212) on th[role='columnheader']:nth-child(1) span:nth-child(2)
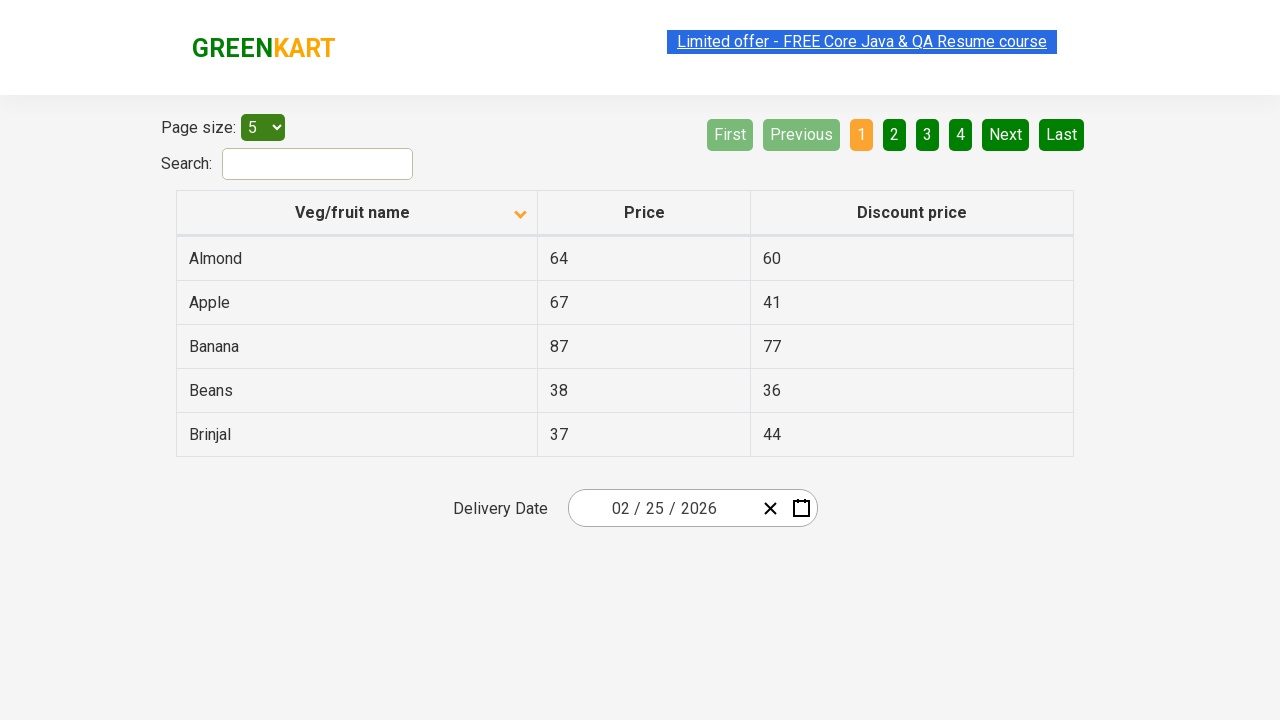

Waited for table to be sorted
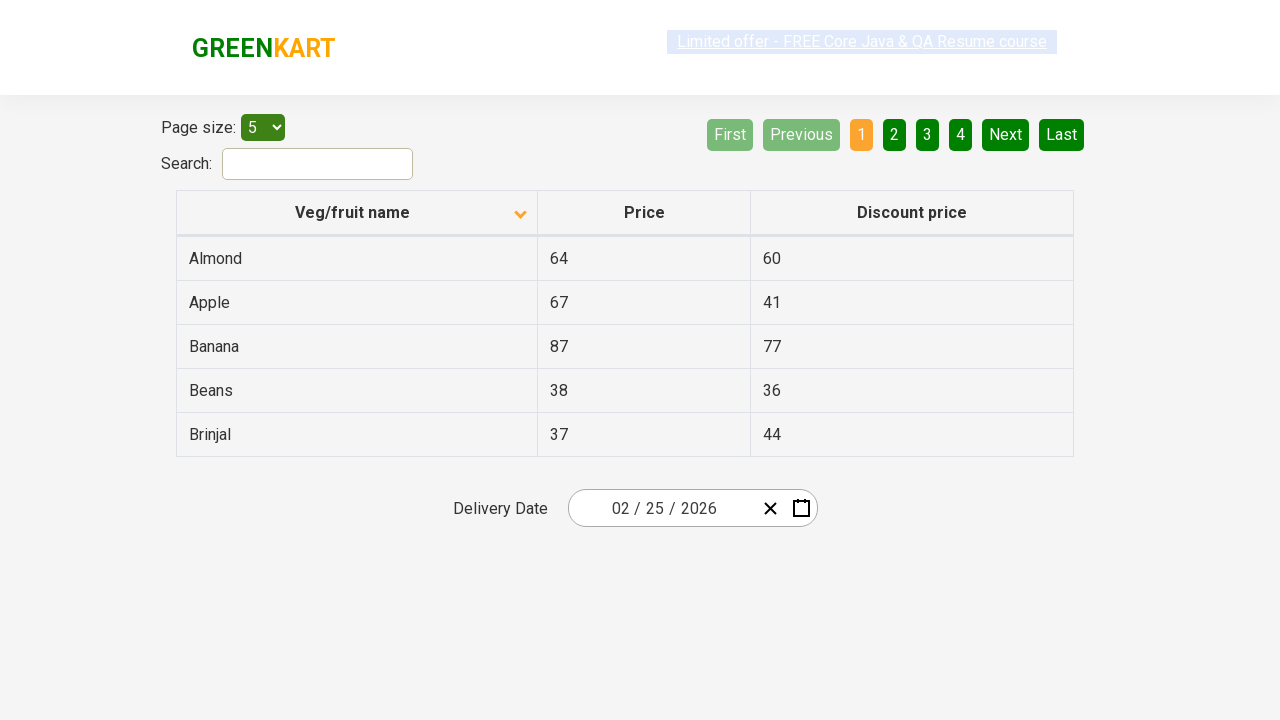

Retrieved all elements from first column to verify sorting
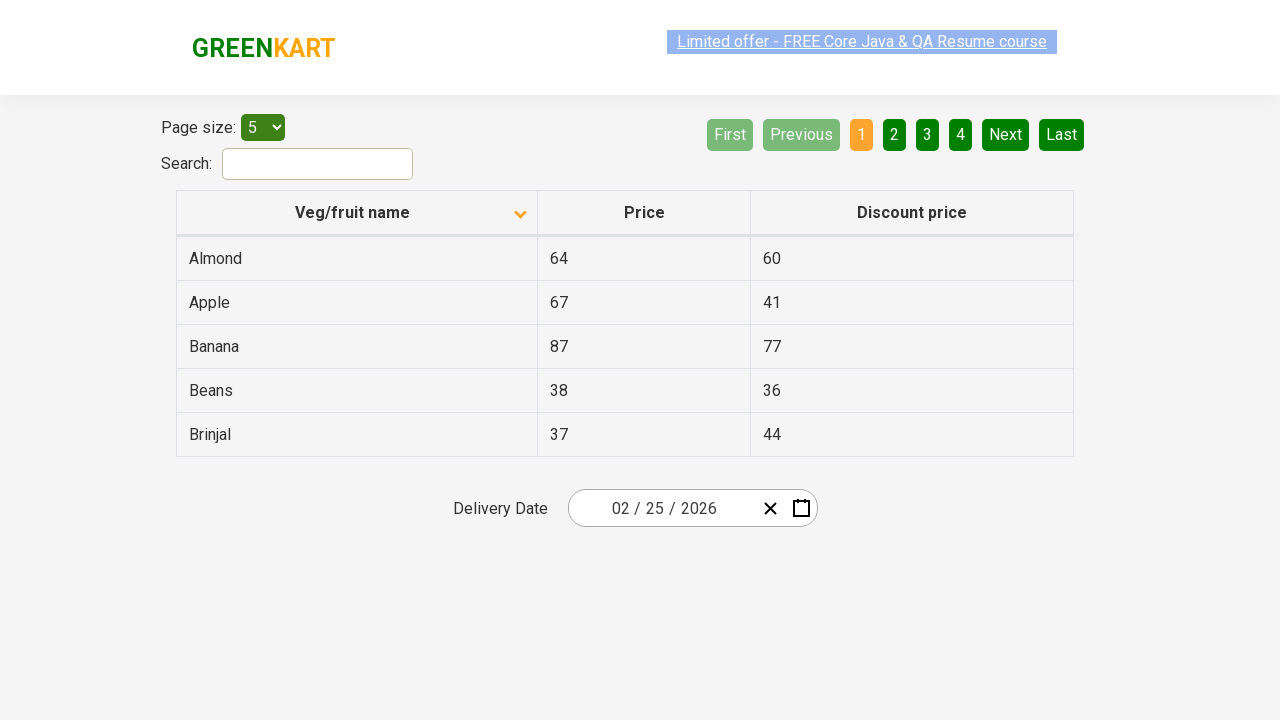

Located 'Beans' row in table
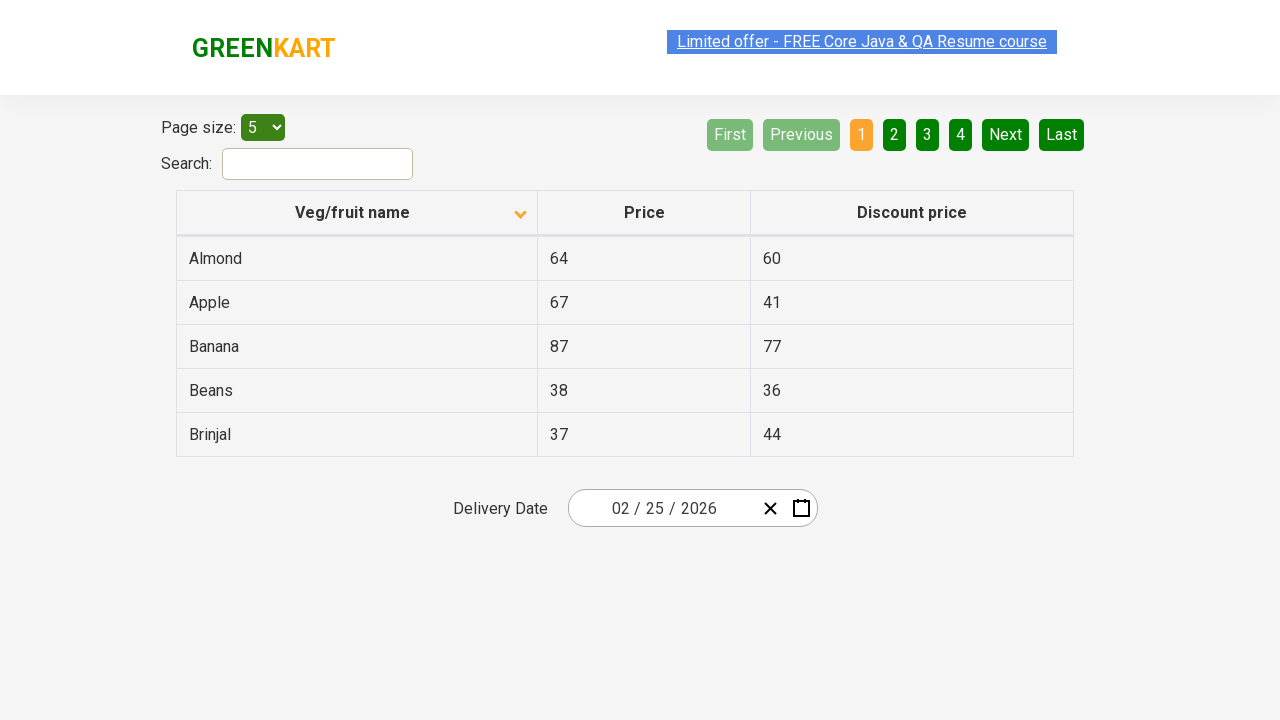

Found Beans item with price: 38
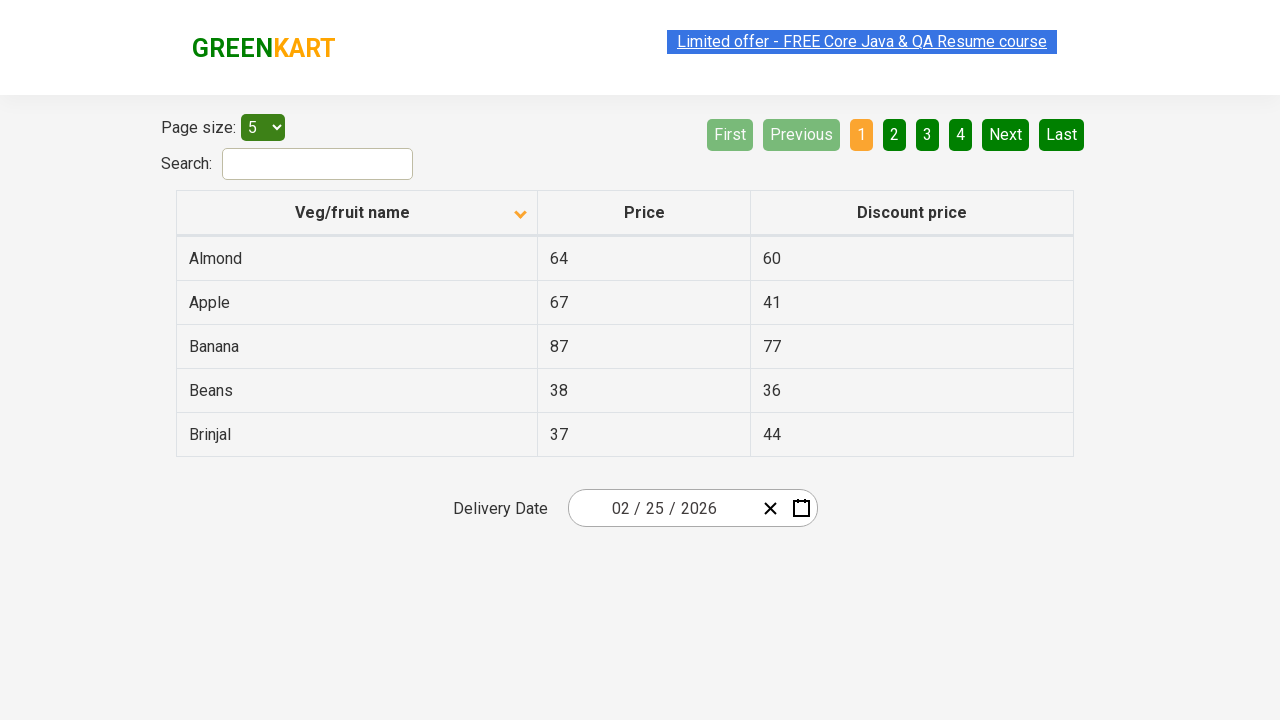

Searched for 'Rice' item on current page
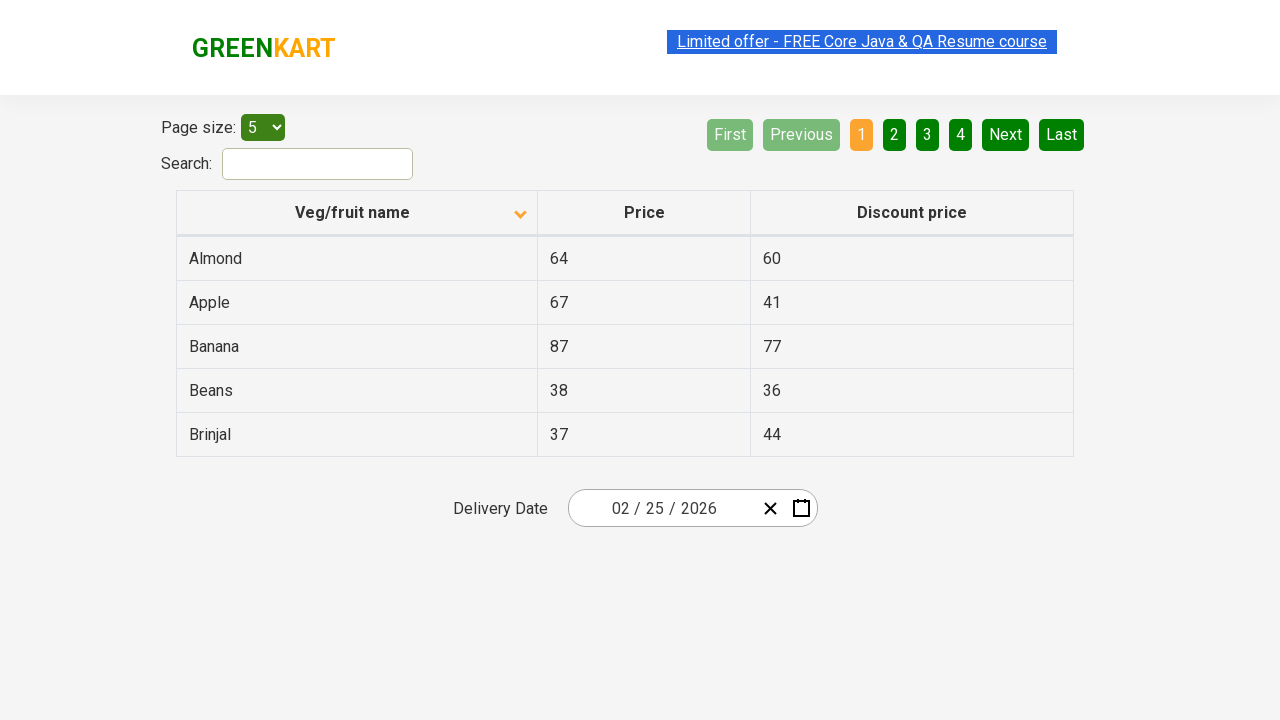

Clicked Next button to navigate to next page at (1006, 134) on a[aria-label='Next']
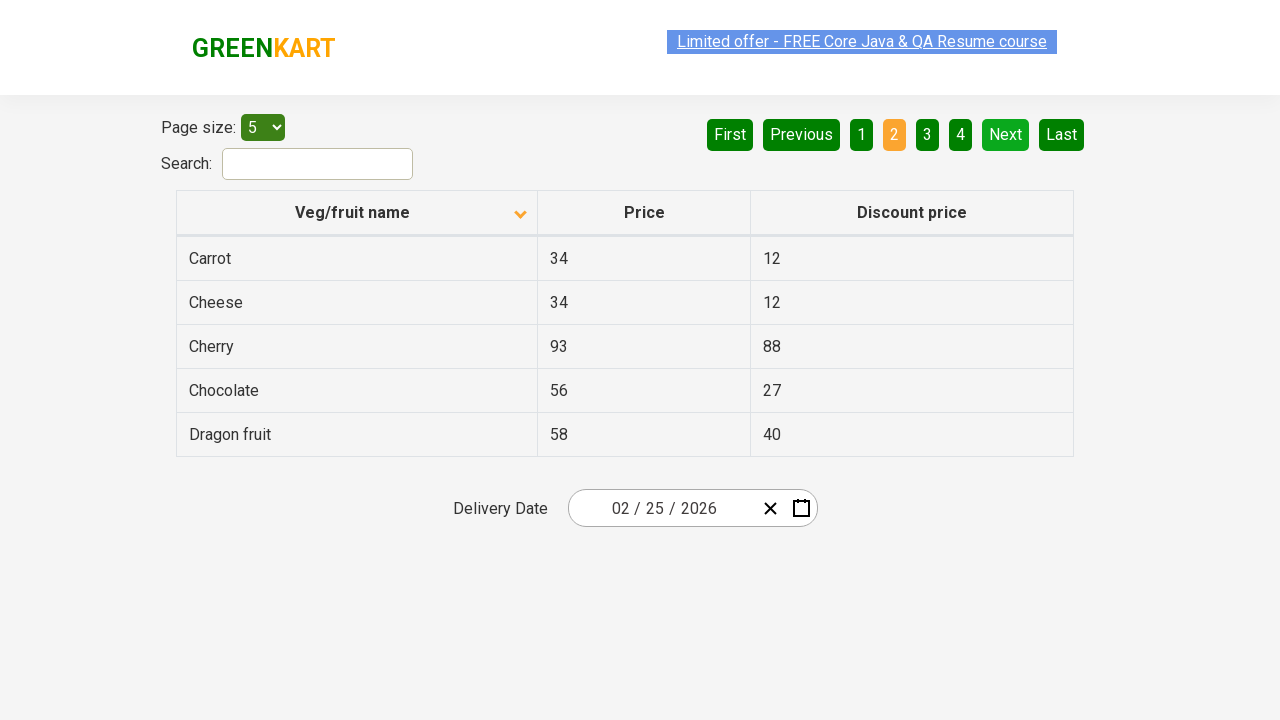

Waited for next page to load
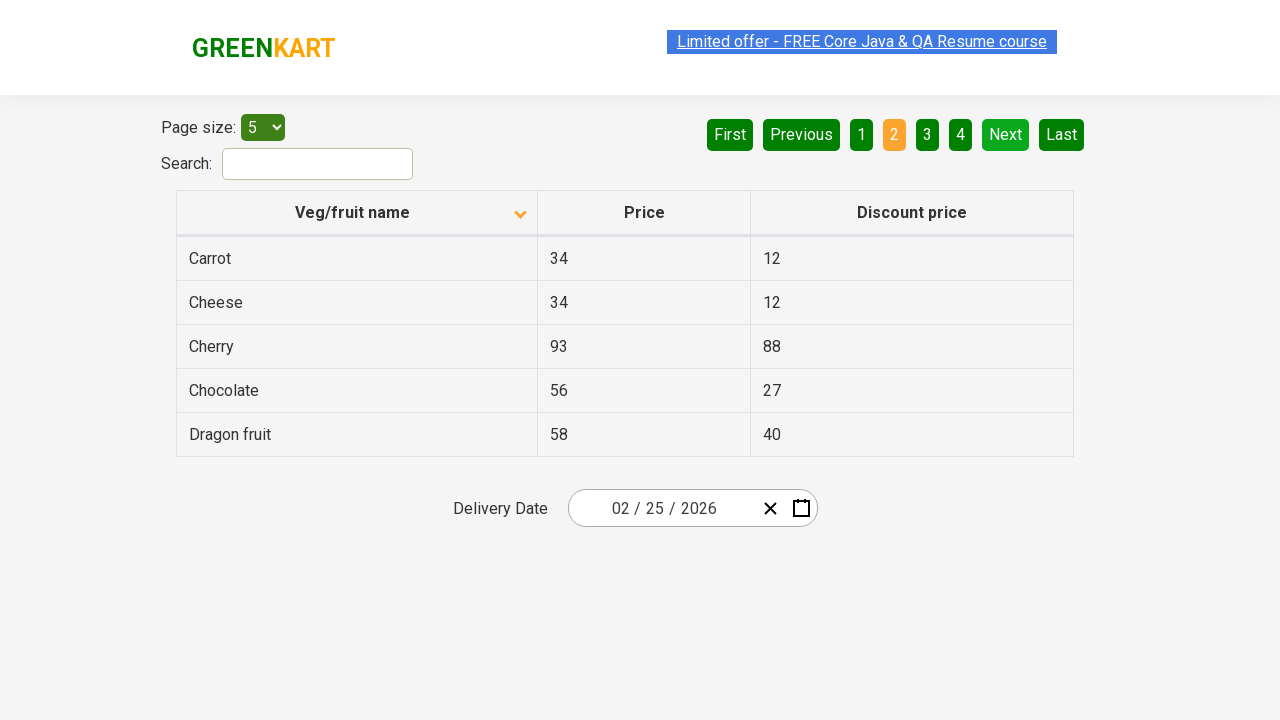

Searched for 'Rice' item on current page
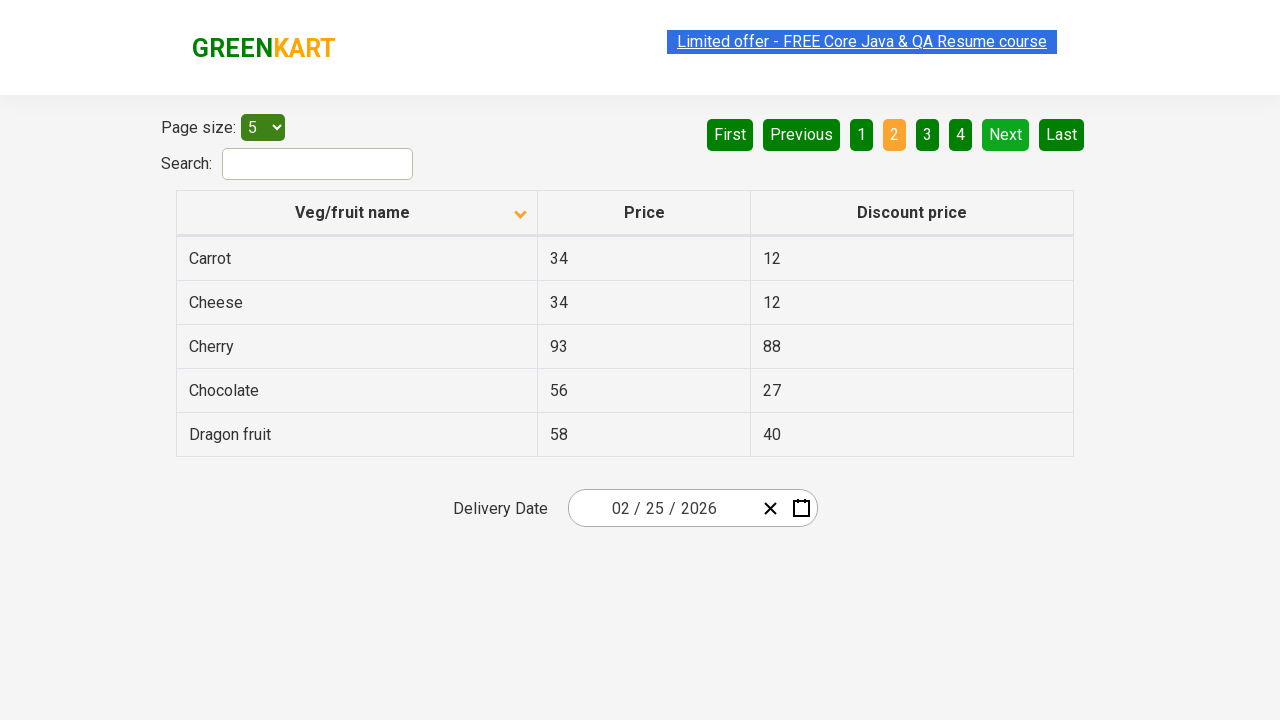

Clicked Next button to navigate to next page at (1006, 134) on a[aria-label='Next']
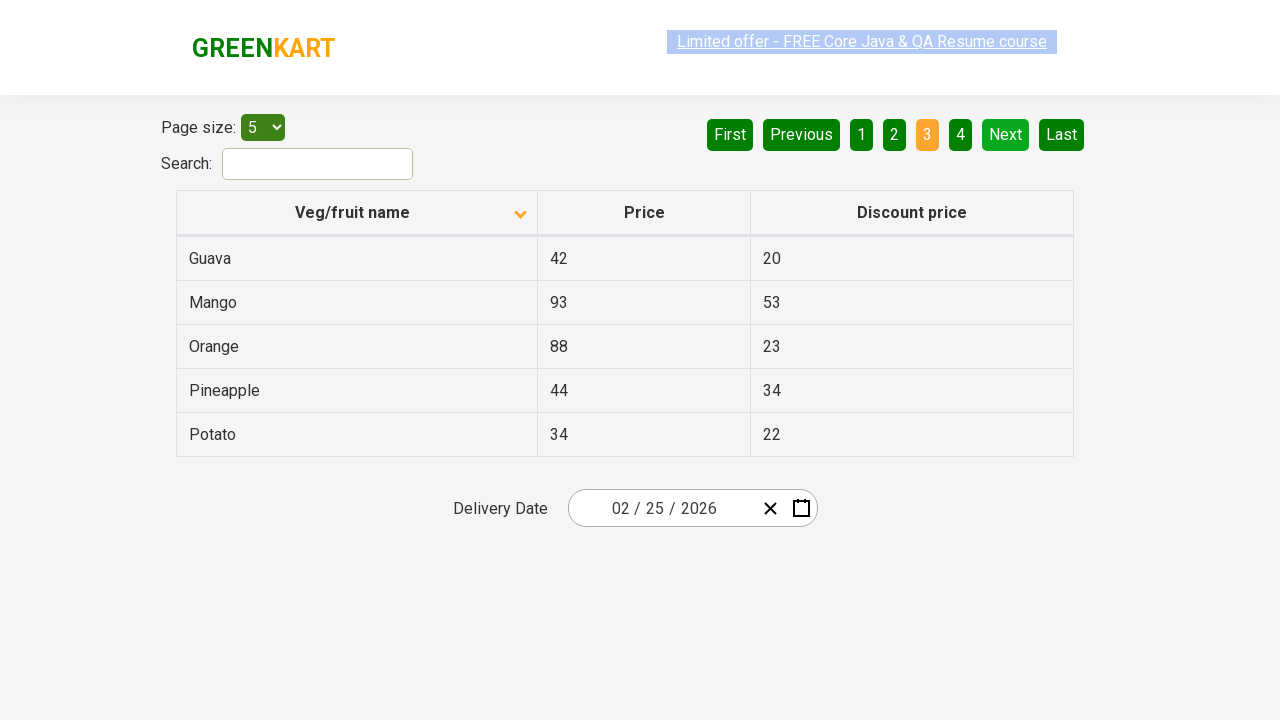

Waited for next page to load
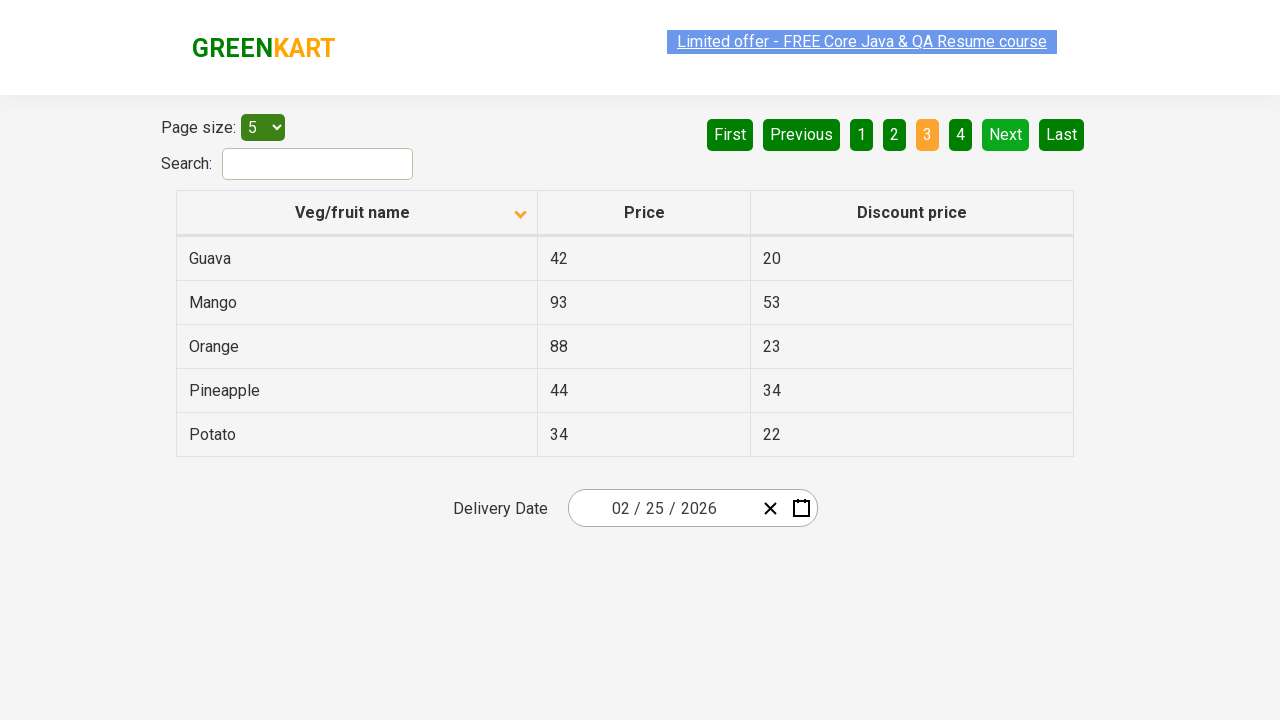

Searched for 'Rice' item on current page
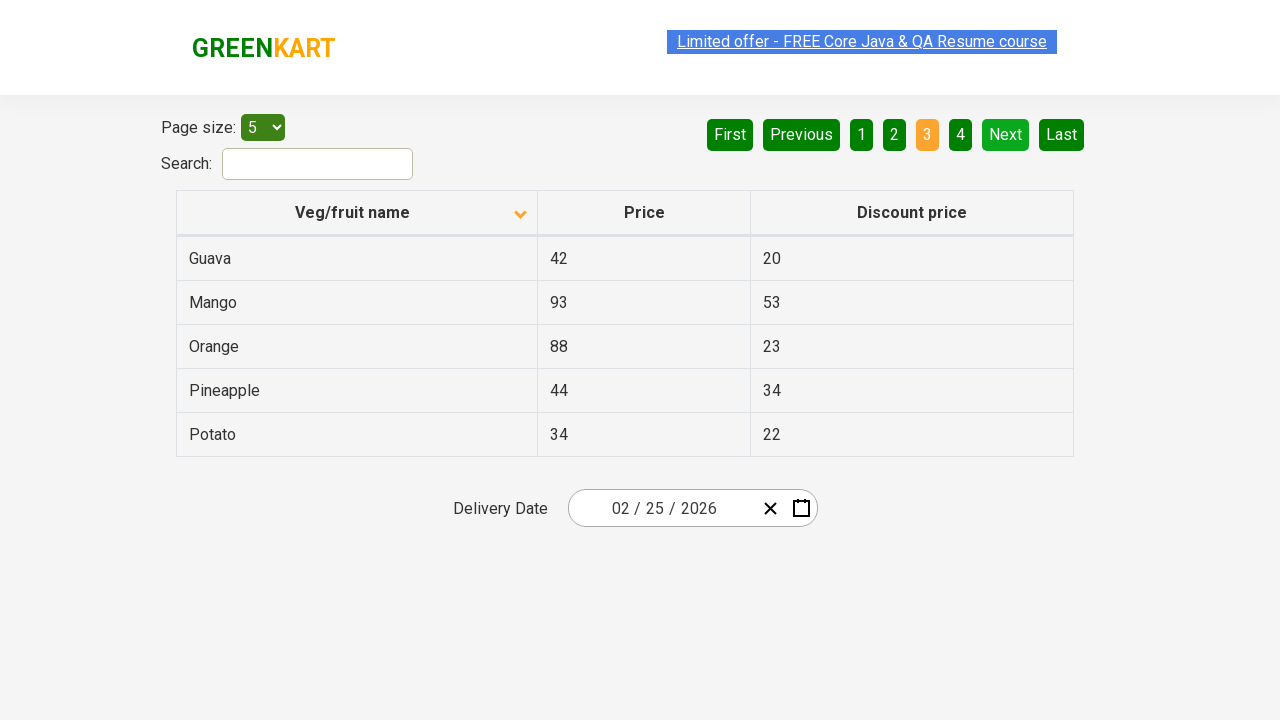

Clicked Next button to navigate to next page at (1006, 134) on a[aria-label='Next']
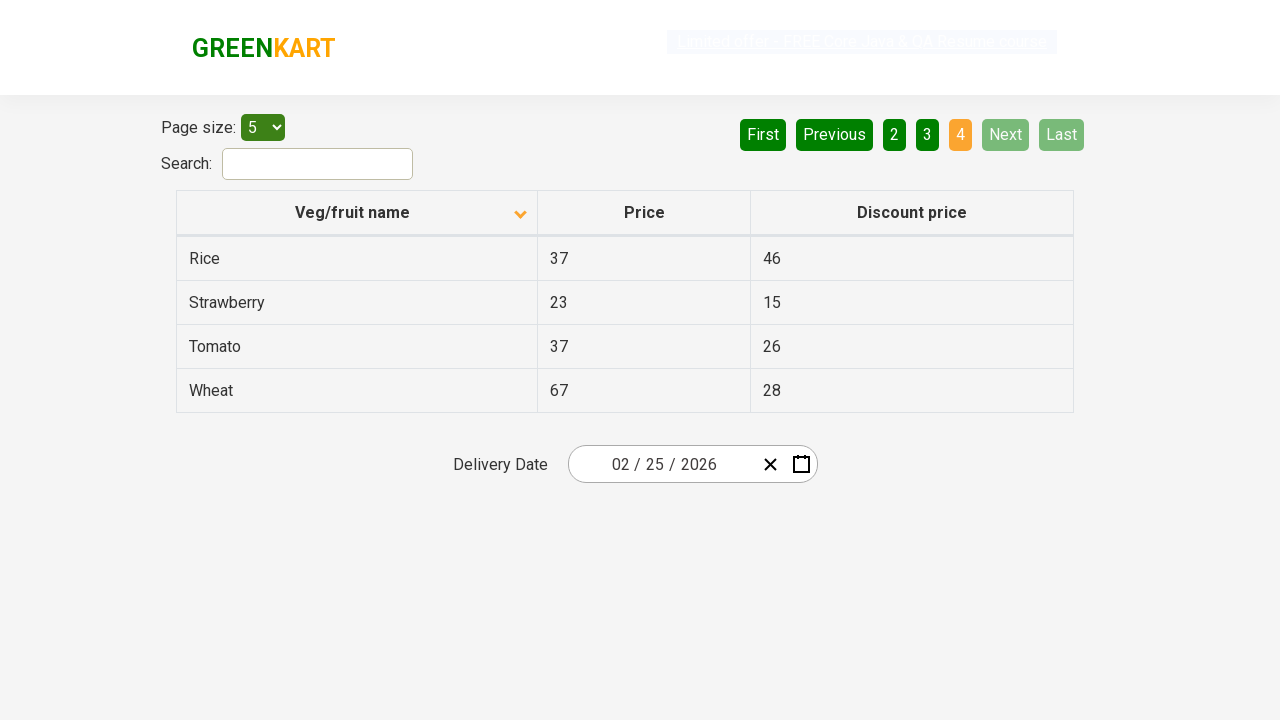

Waited for next page to load
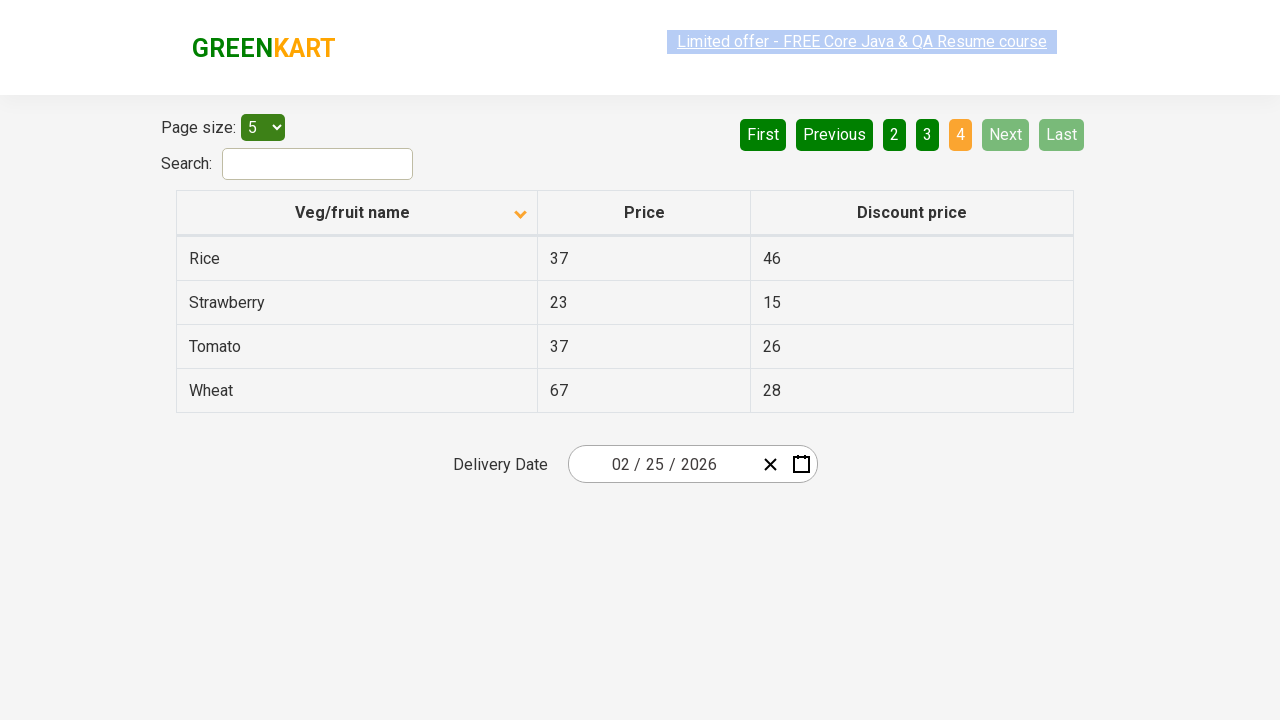

Searched for 'Rice' item on current page
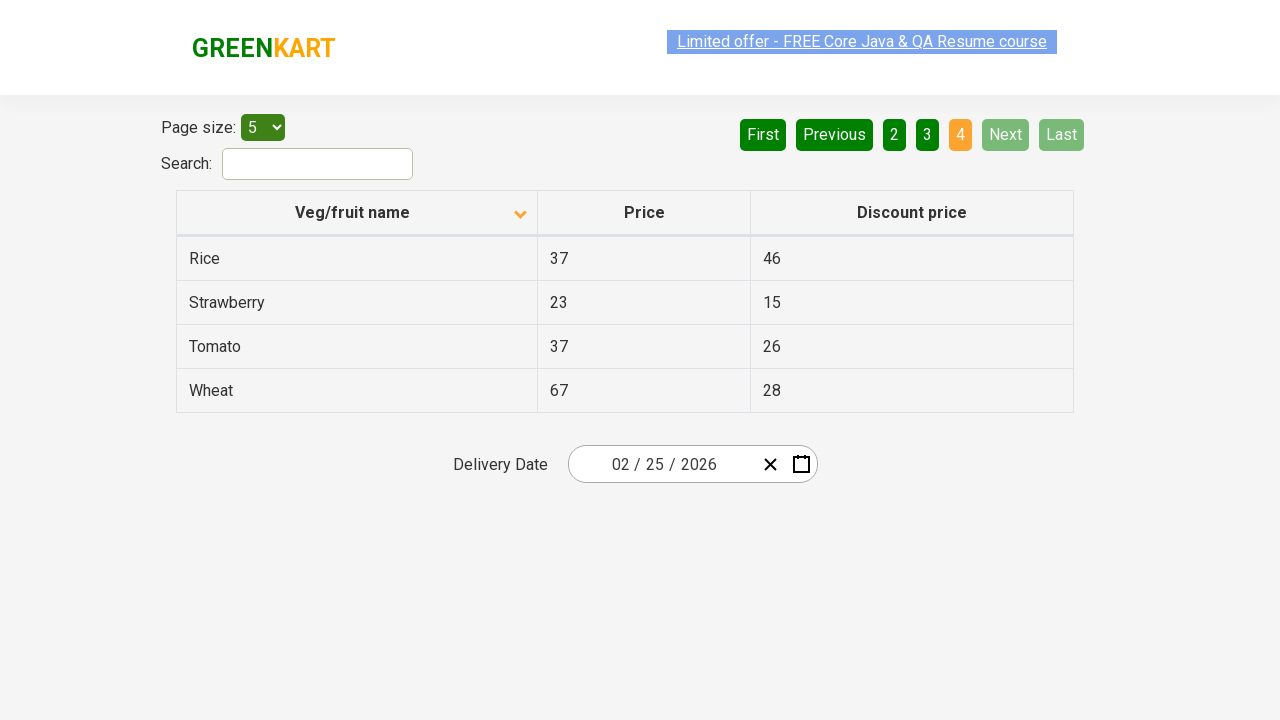

Found Rice item with price: 37
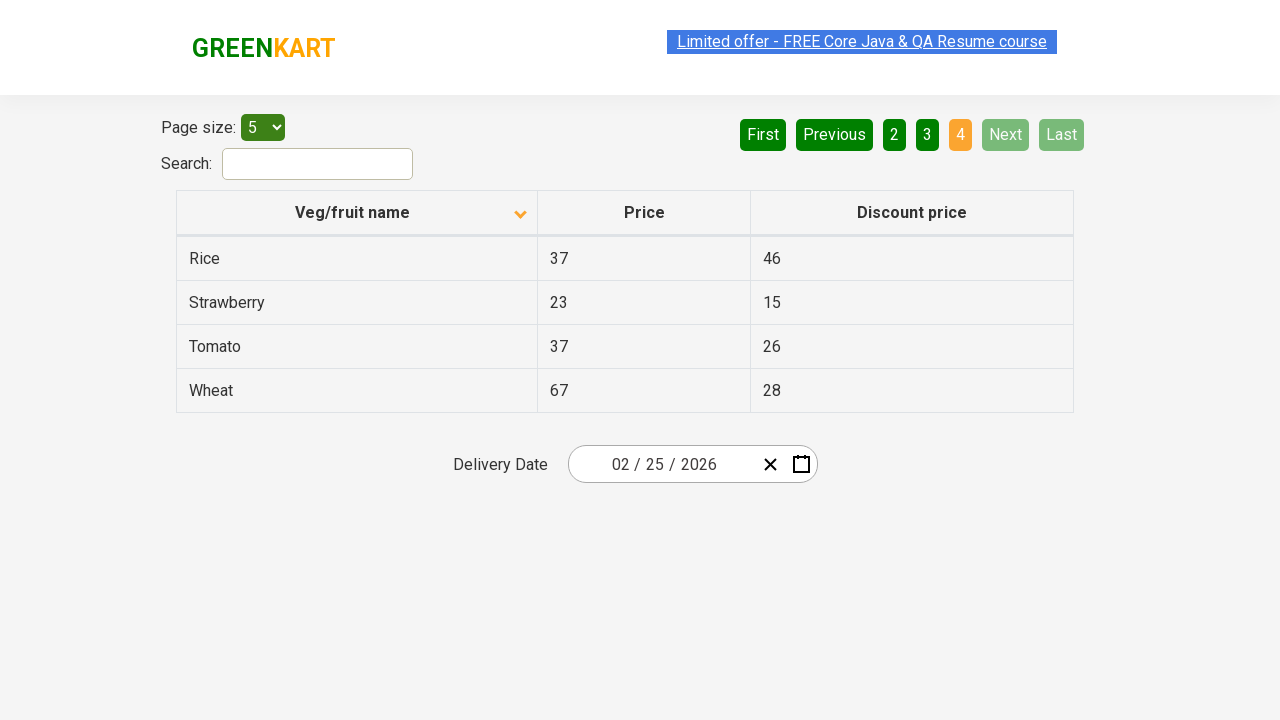

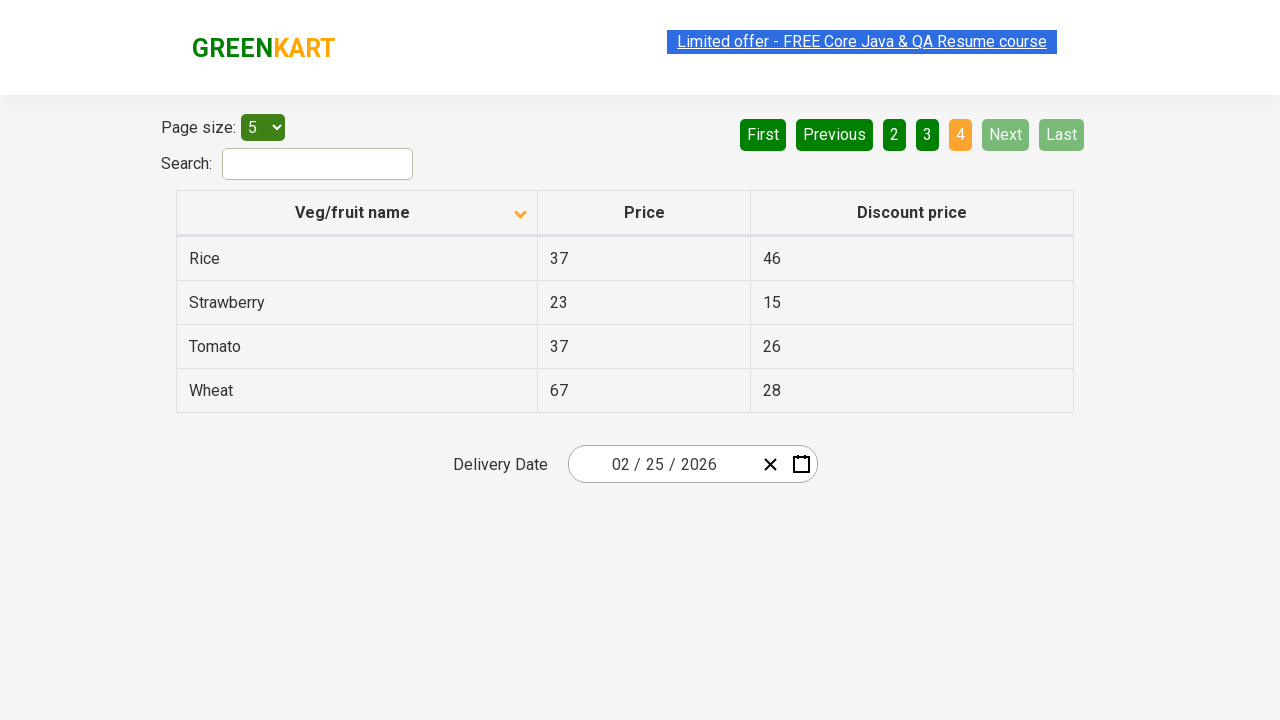